Tests network interception by routing API responses to modify product titles on Apple's iPhone shop page, then clicking on an iPhone product and verifying the modified title appears in the overlay.

Starting URL: https://www.apple.com/shop/buy-iphone

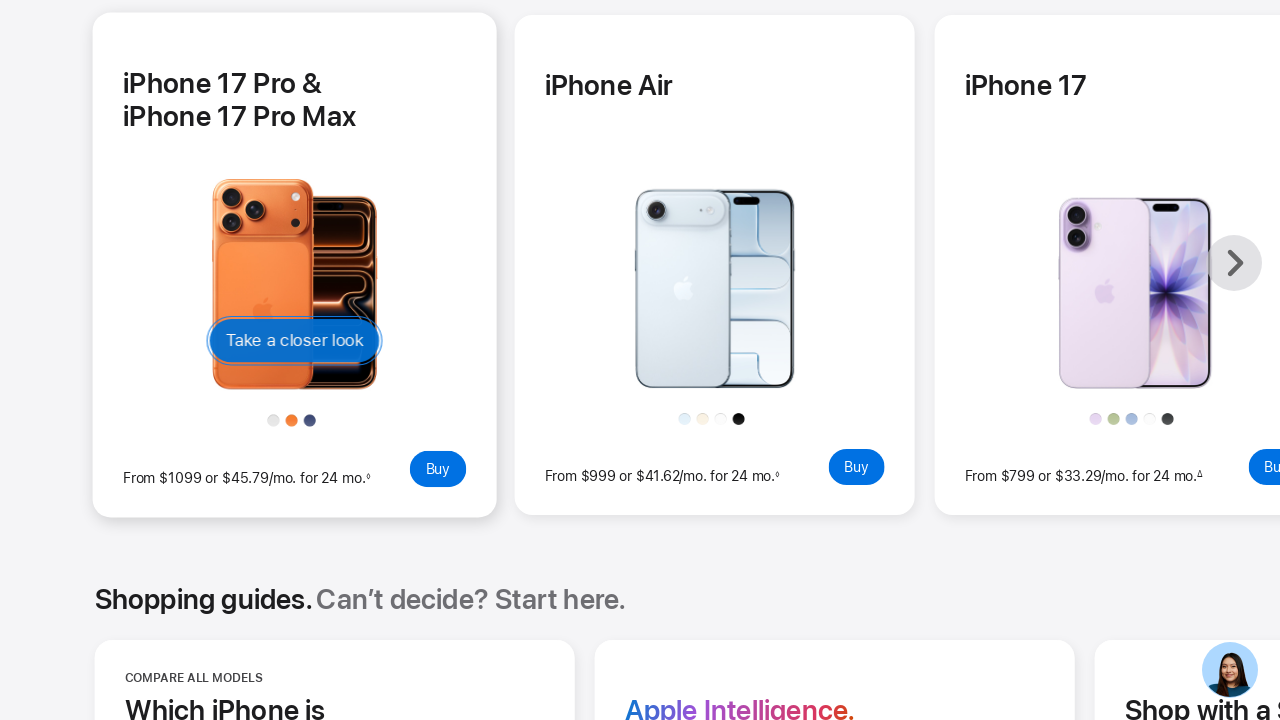

Set up network interception to modify iPhone product API response with custom title
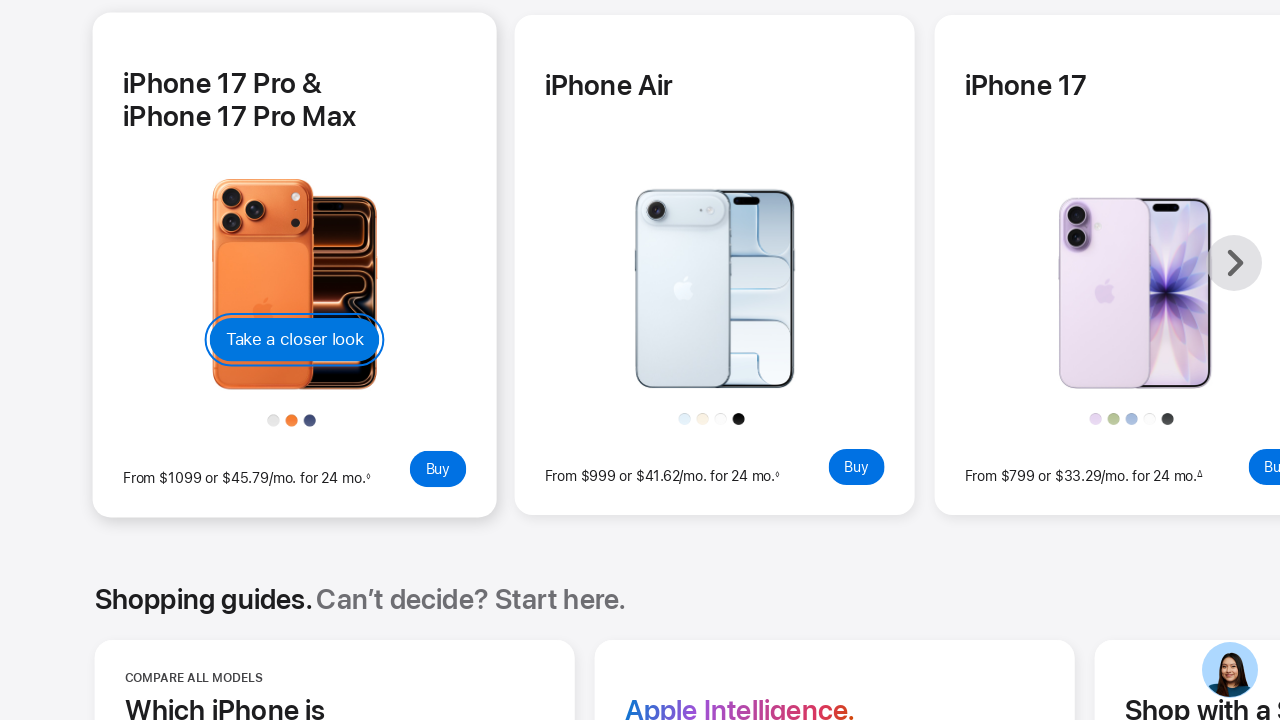

Reloaded page to apply route interception
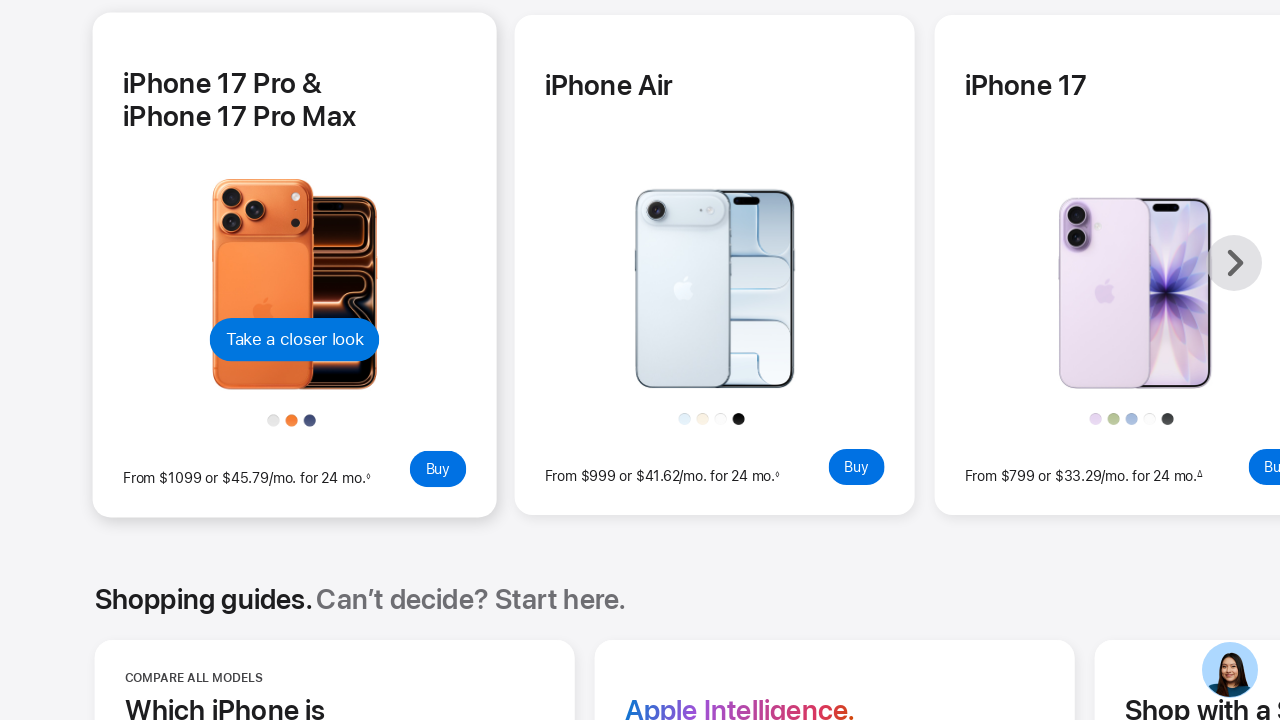

Clicked on the first iPhone product card at (295, 87) on (//h3[@class='rf-hcard-content-title'])[1]
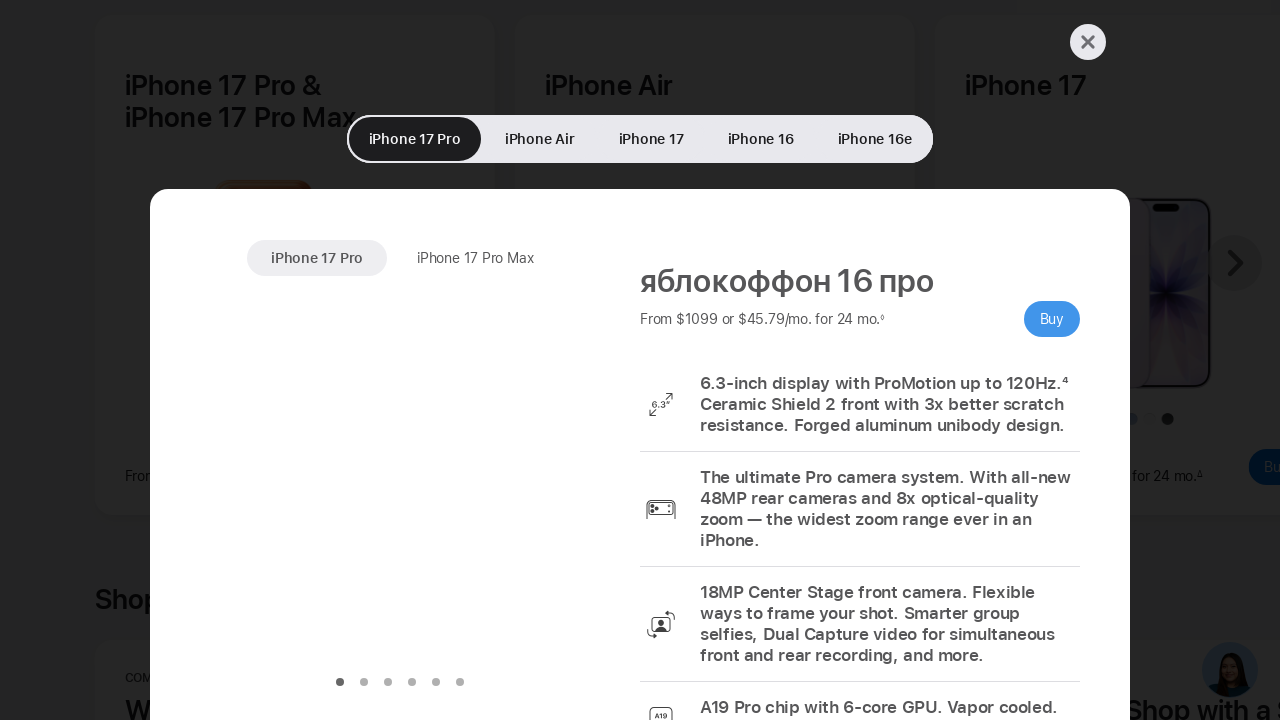

Verified that the modified title appears in the product overlay
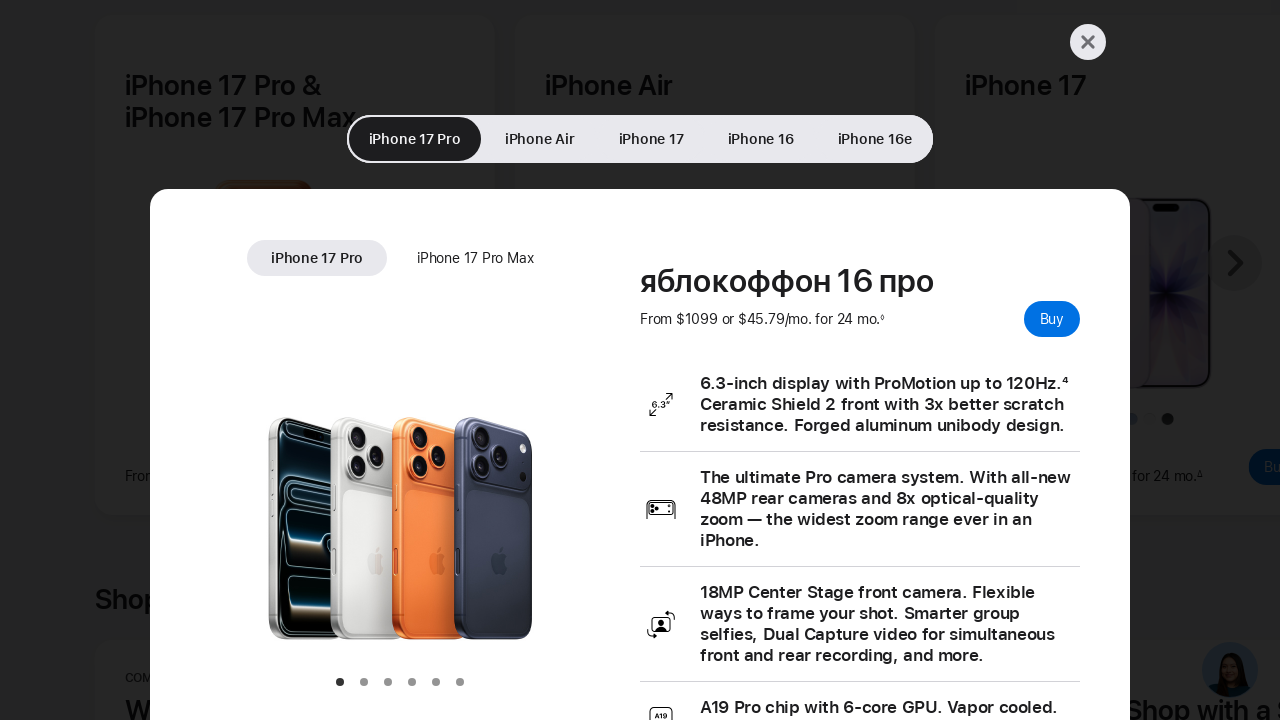

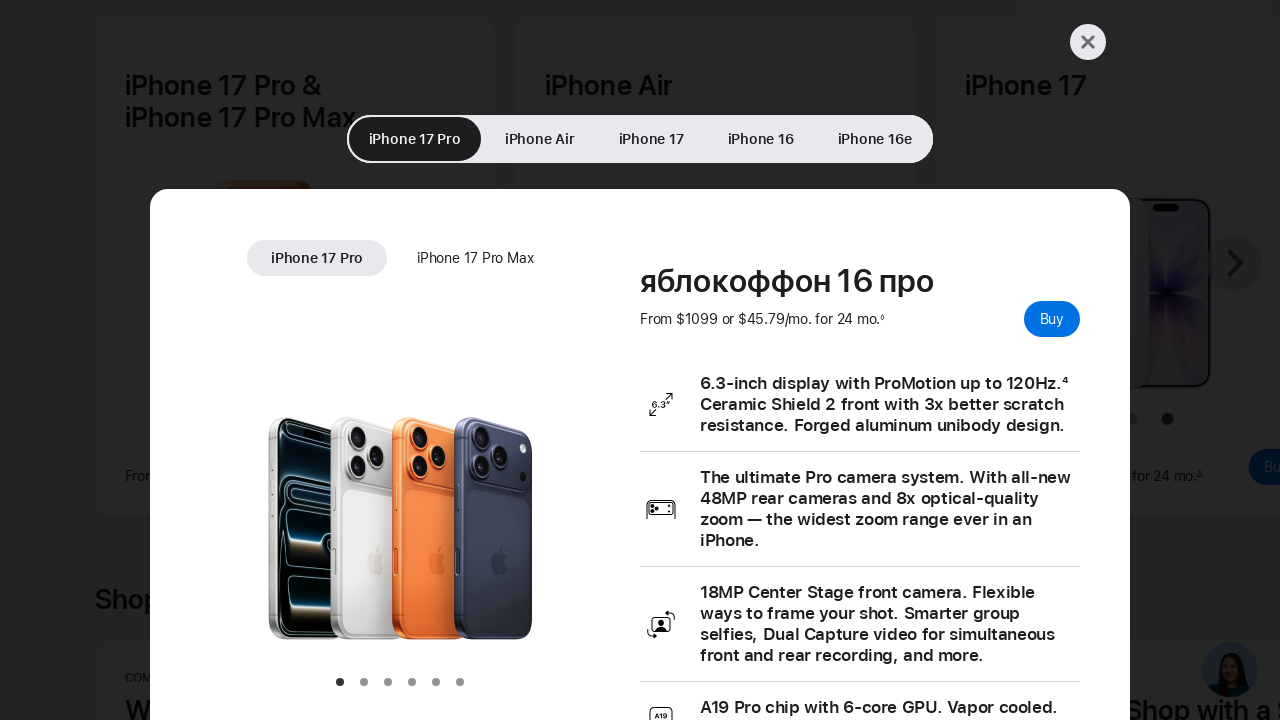